Verifies that the vegetable table data is displayed and can be accessed

Starting URL: https://rahulshettyacademy.com/seleniumPractise/#/offers

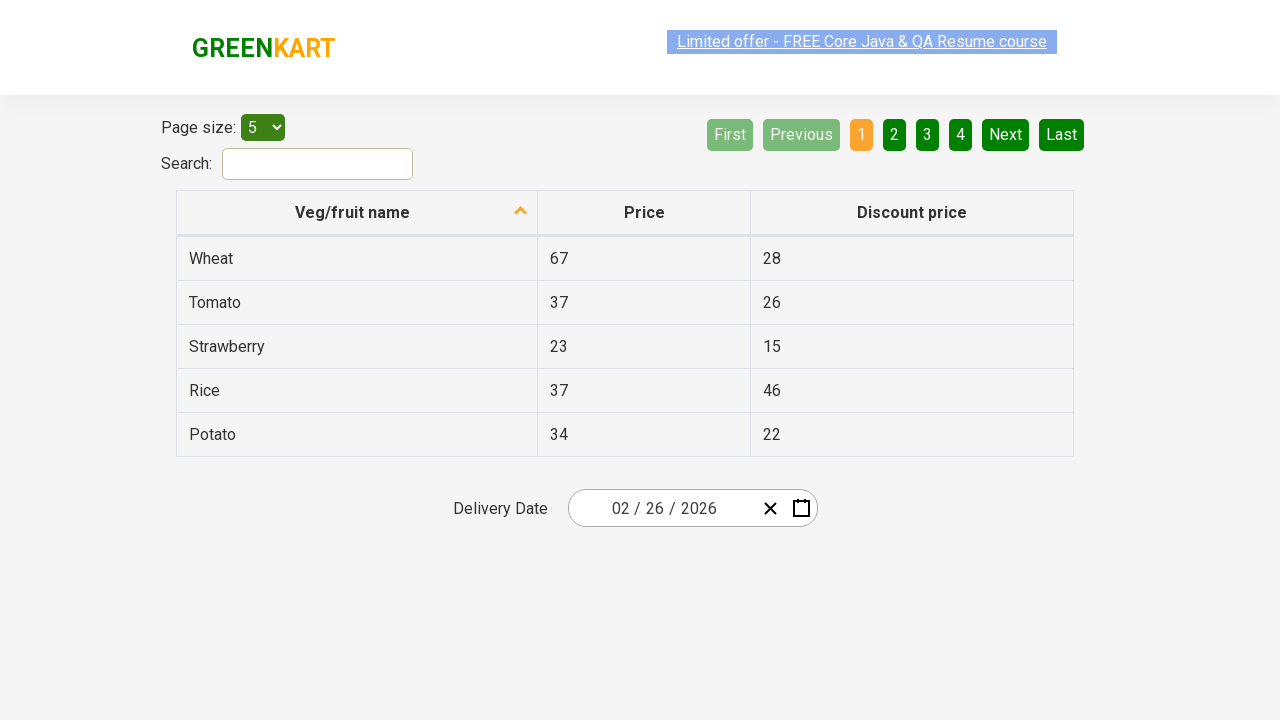

Waited for vegetable table data to load
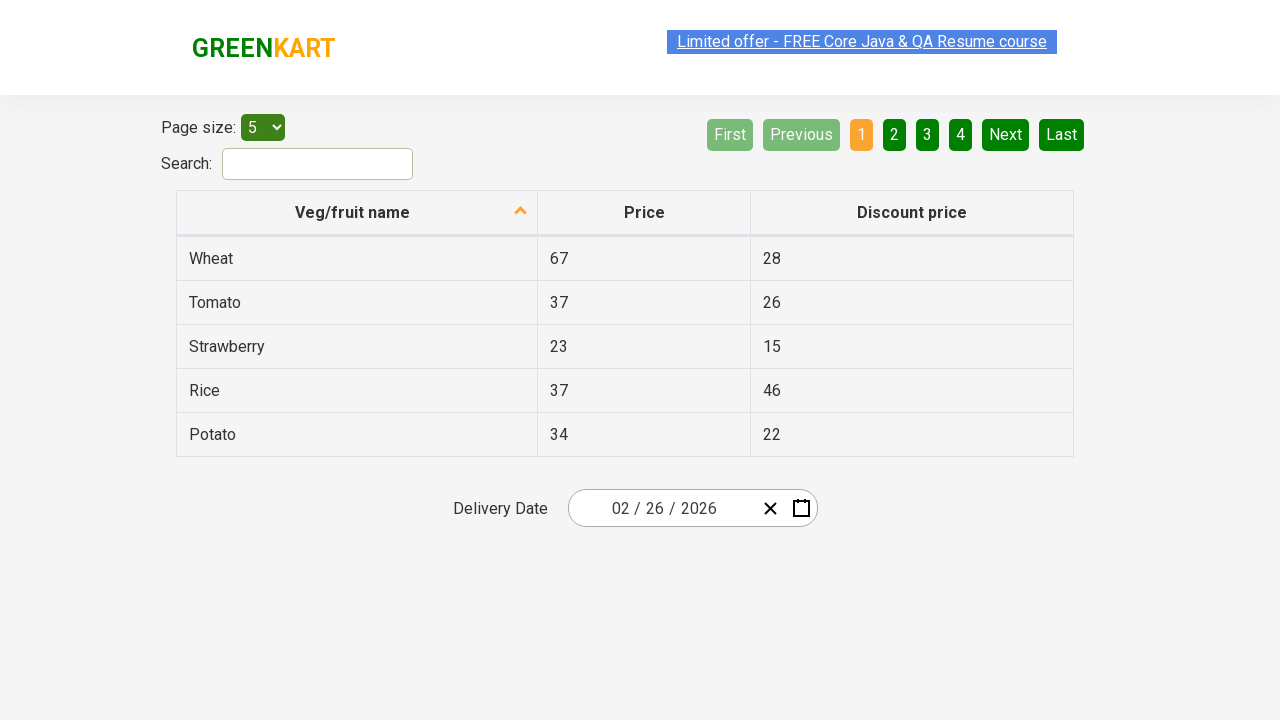

Retrieved all vegetable names from first column of table
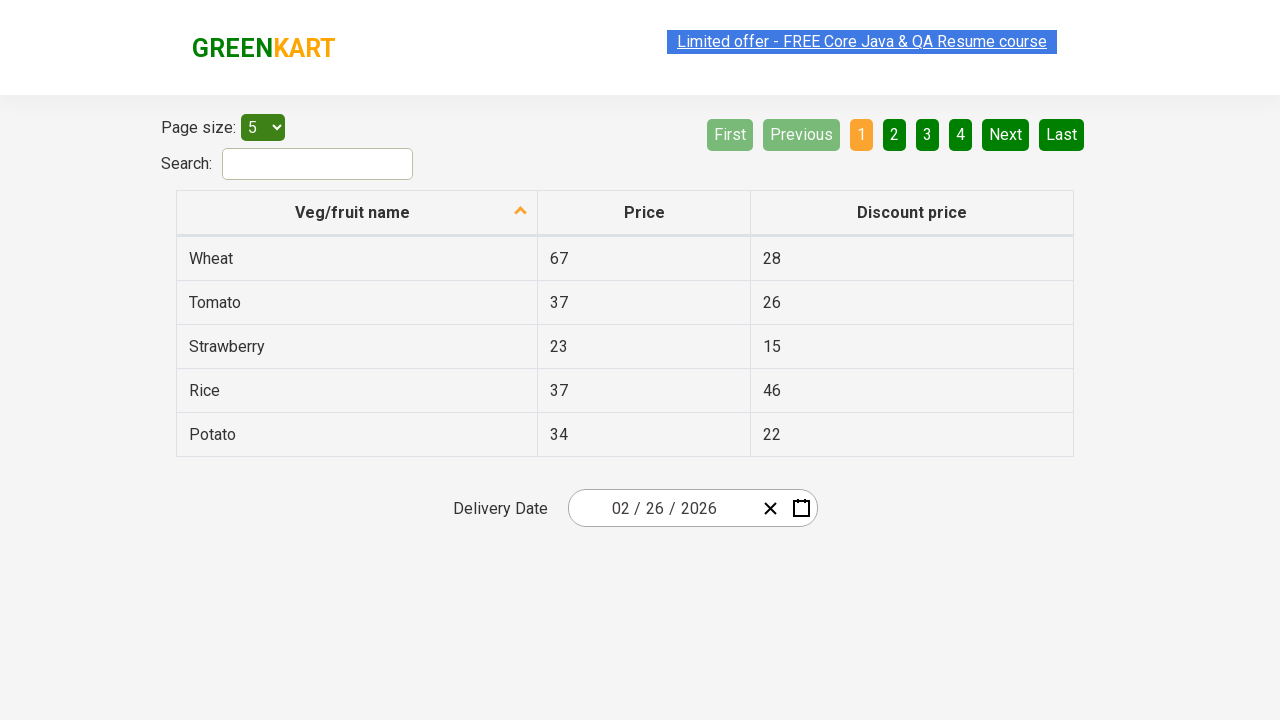

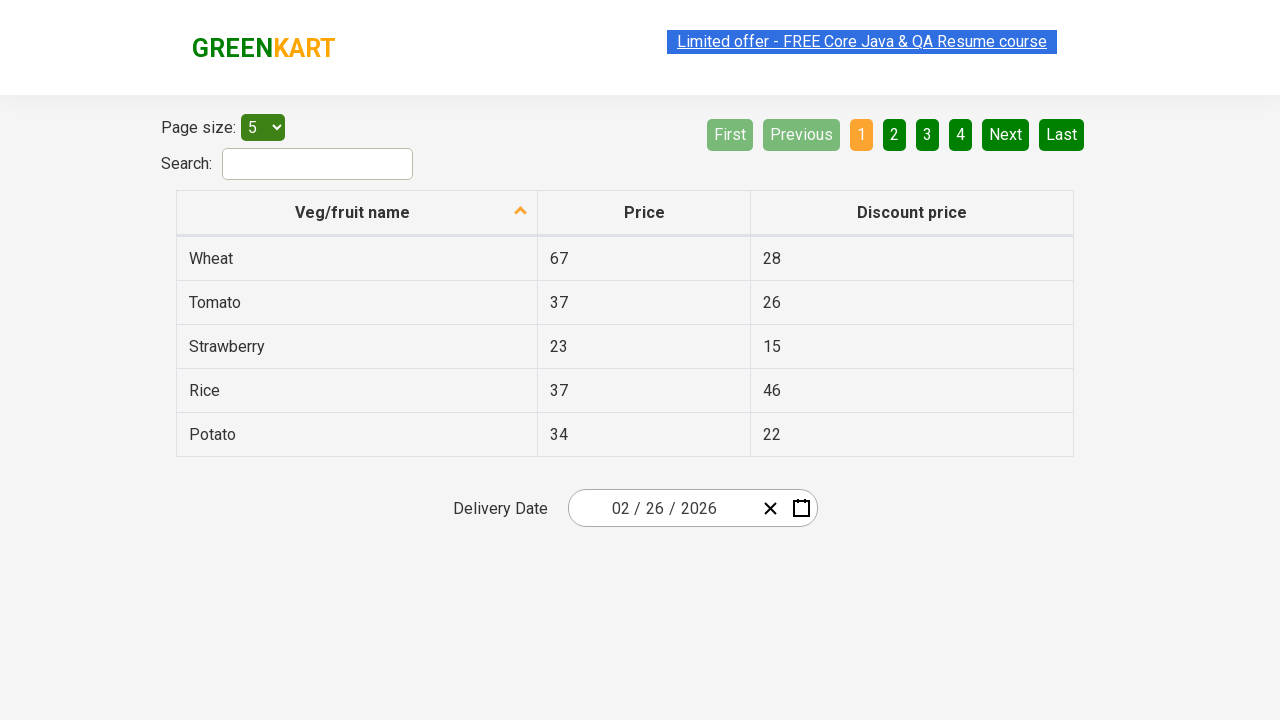